Simple navigation test that opens the Platzi website

Starting URL: https://www.platzi.com

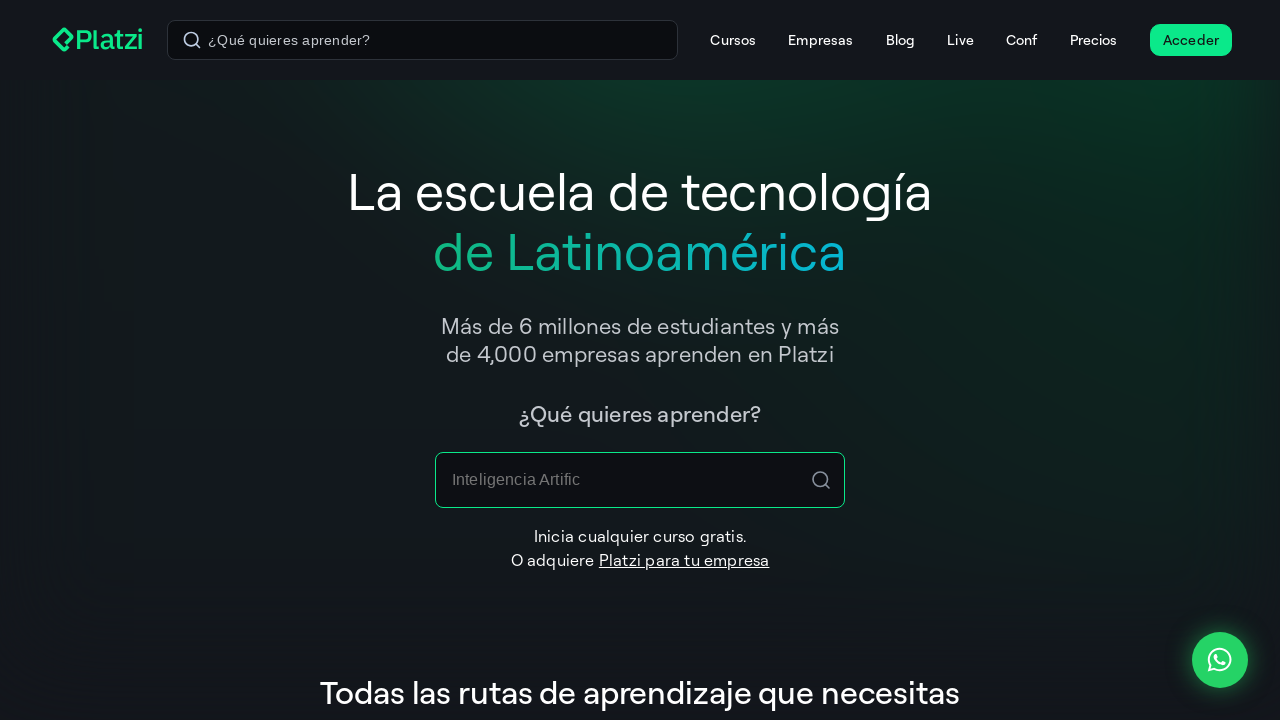

Navigated to Platzi website (https://www.platzi.com)
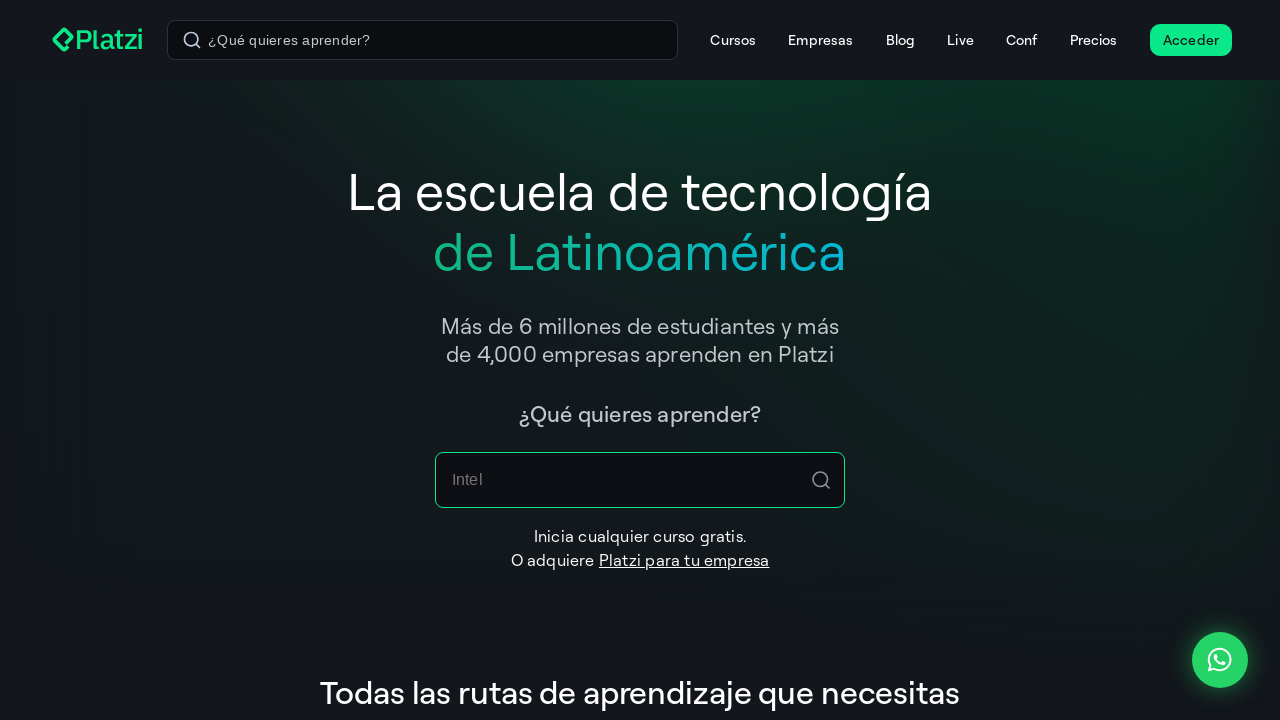

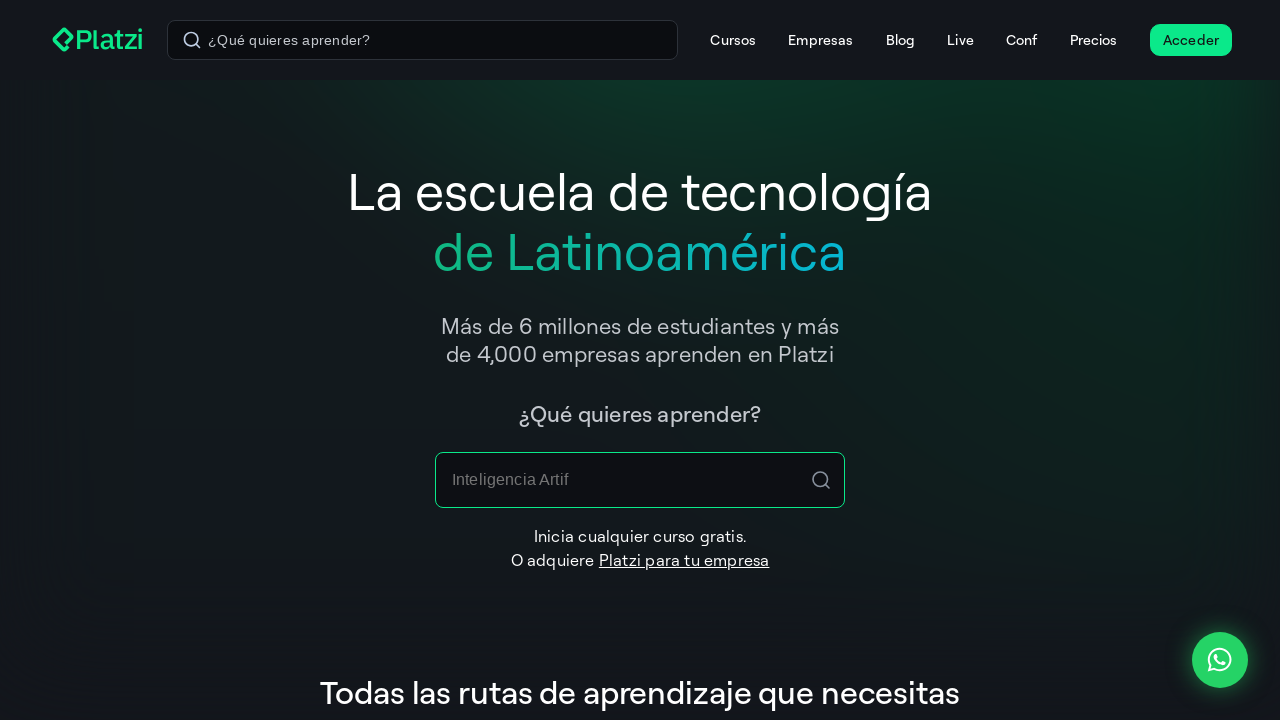